Tests marking all todo items as completed using the toggle-all checkbox

Starting URL: https://demo.playwright.dev/todomvc

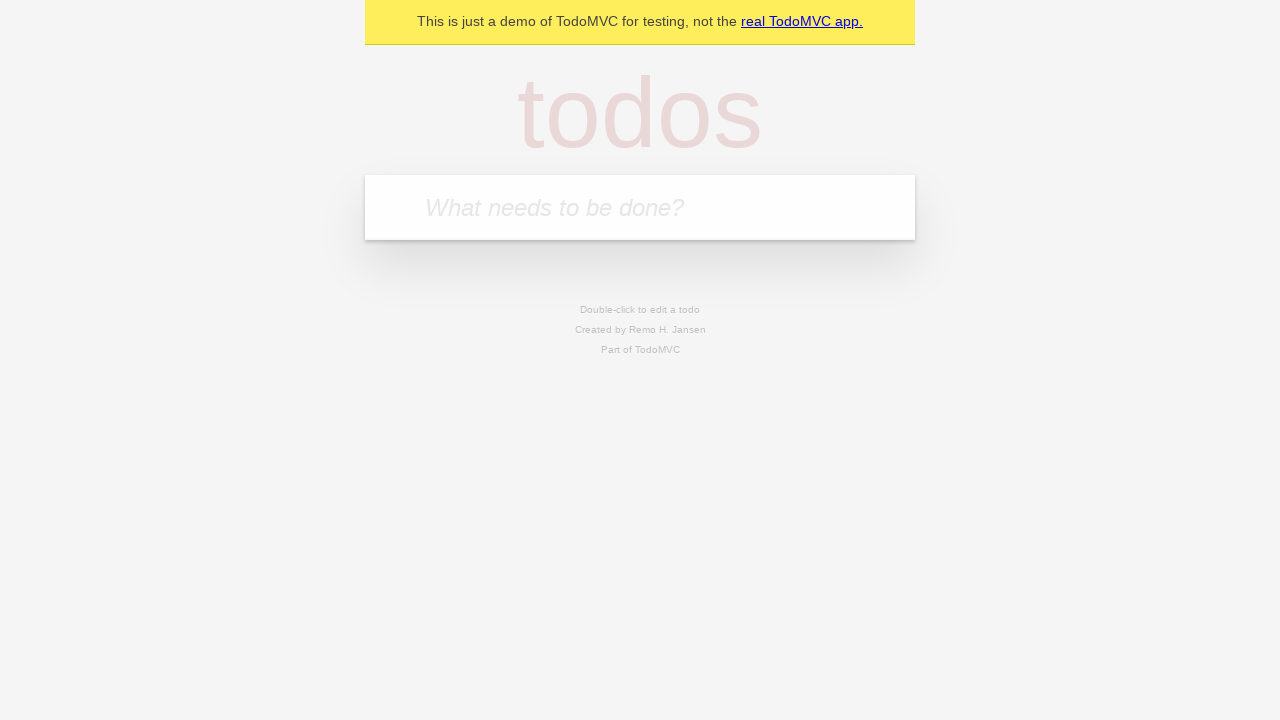

Filled todo input with 'buy some cheese' on internal:attr=[placeholder="What needs to be done?"i]
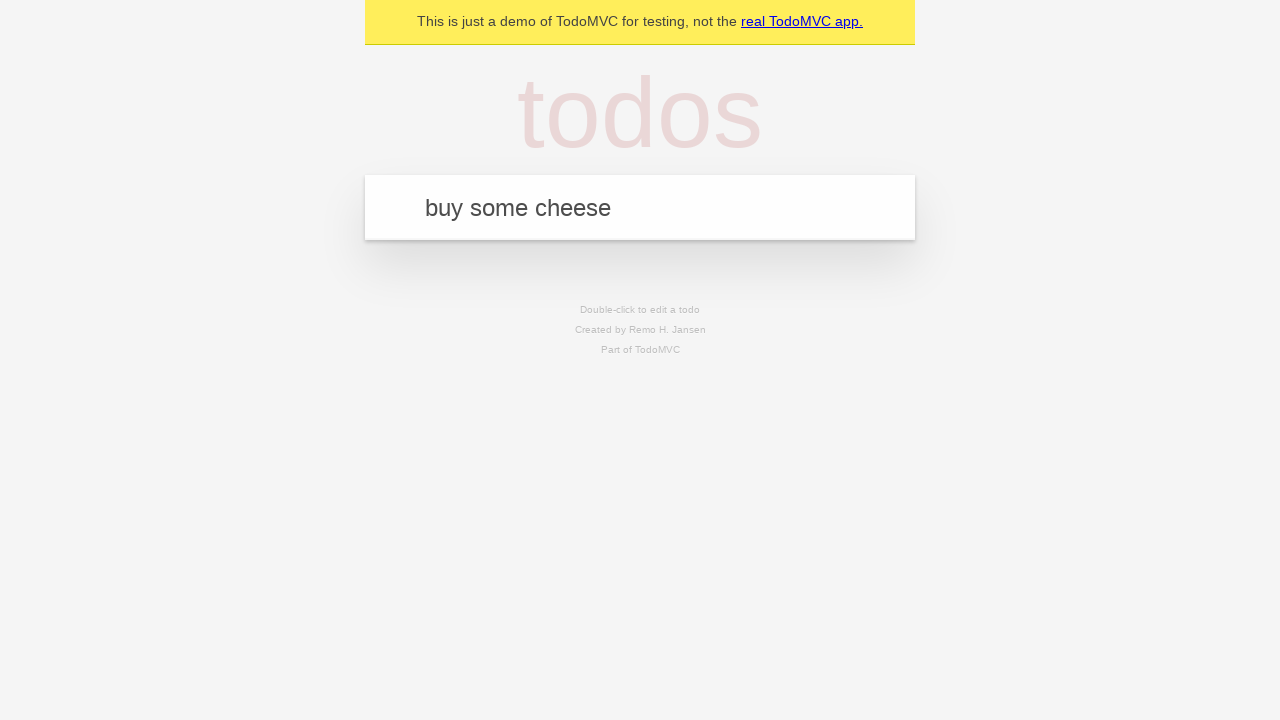

Pressed Enter to add first todo item on internal:attr=[placeholder="What needs to be done?"i]
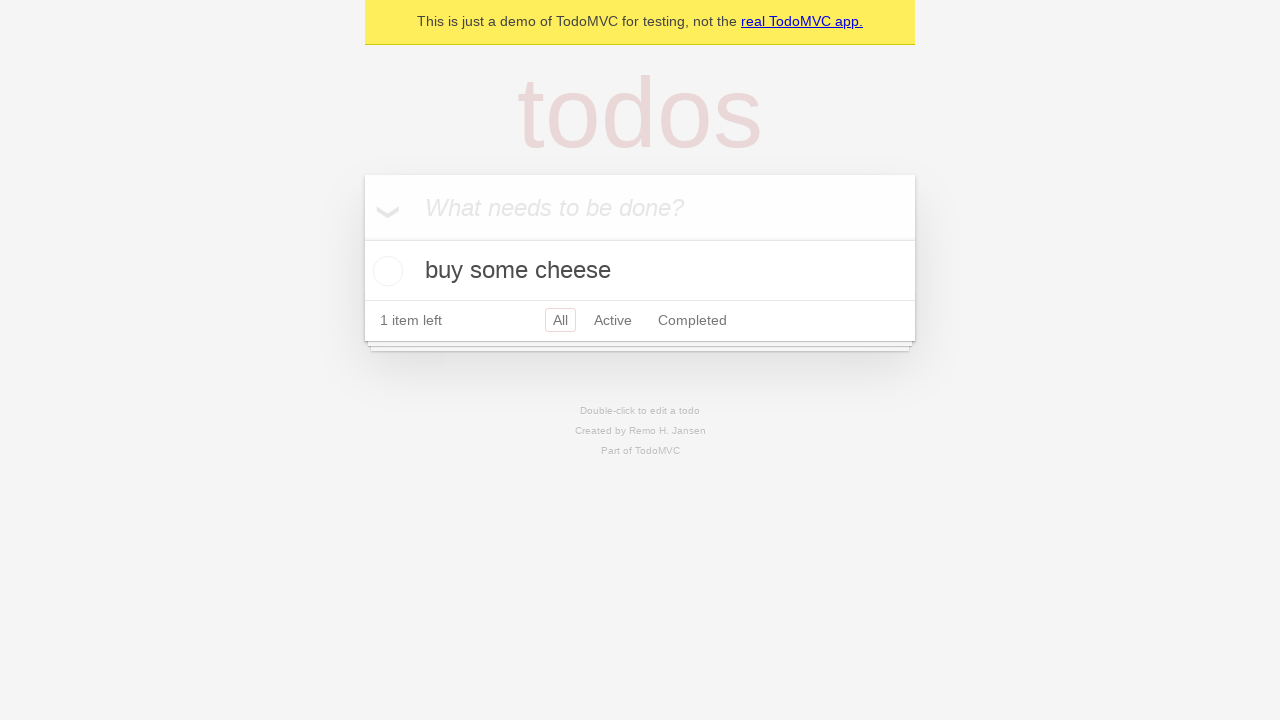

Filled todo input with 'feed the cat' on internal:attr=[placeholder="What needs to be done?"i]
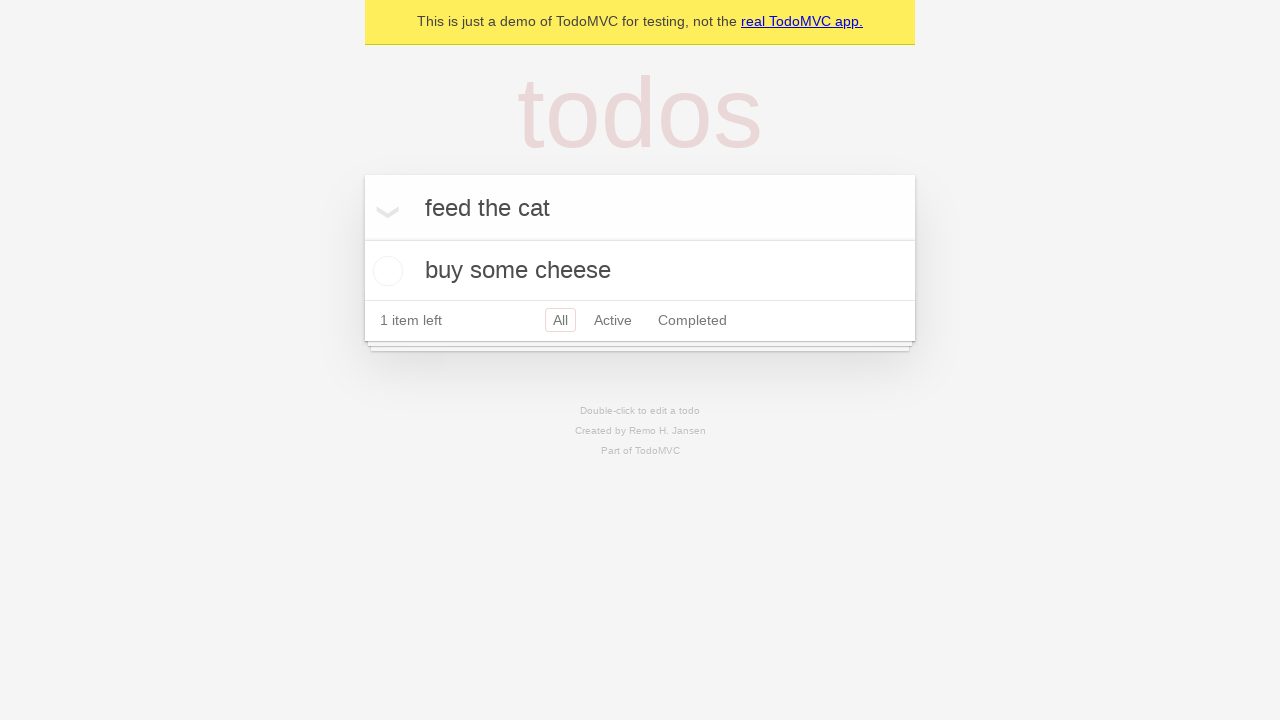

Pressed Enter to add second todo item on internal:attr=[placeholder="What needs to be done?"i]
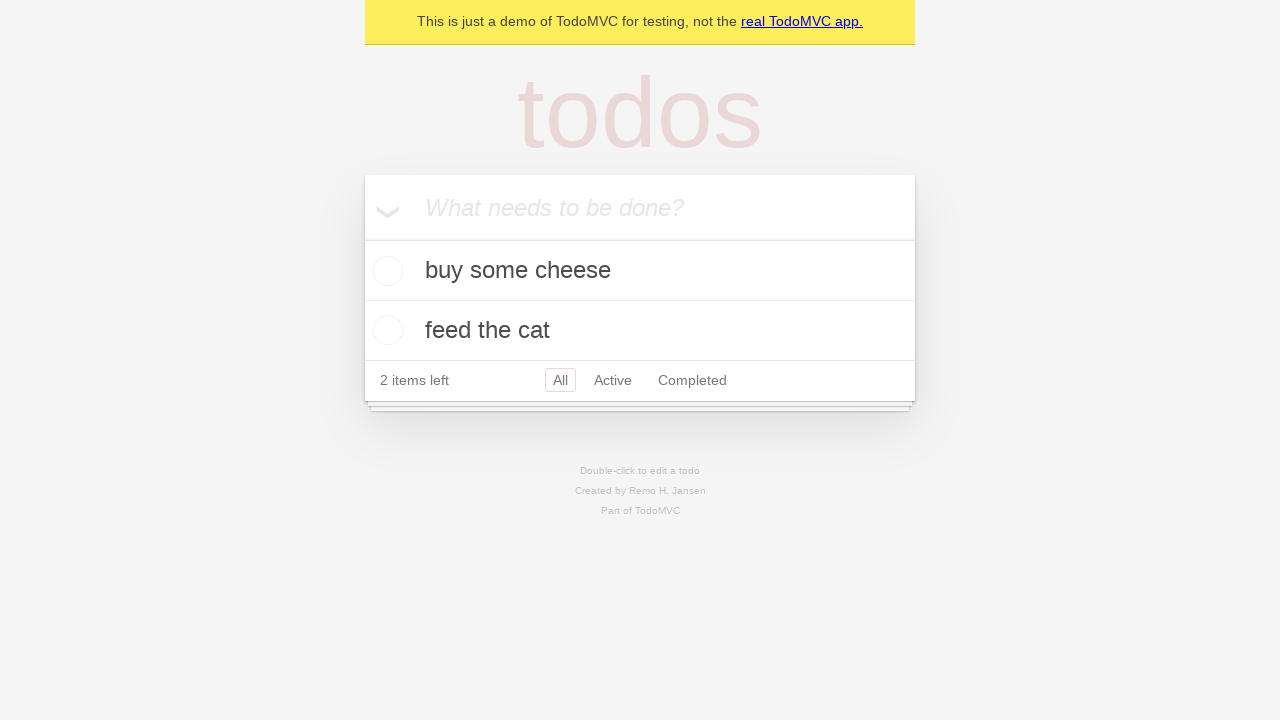

Filled todo input with 'book a doctors appointment' on internal:attr=[placeholder="What needs to be done?"i]
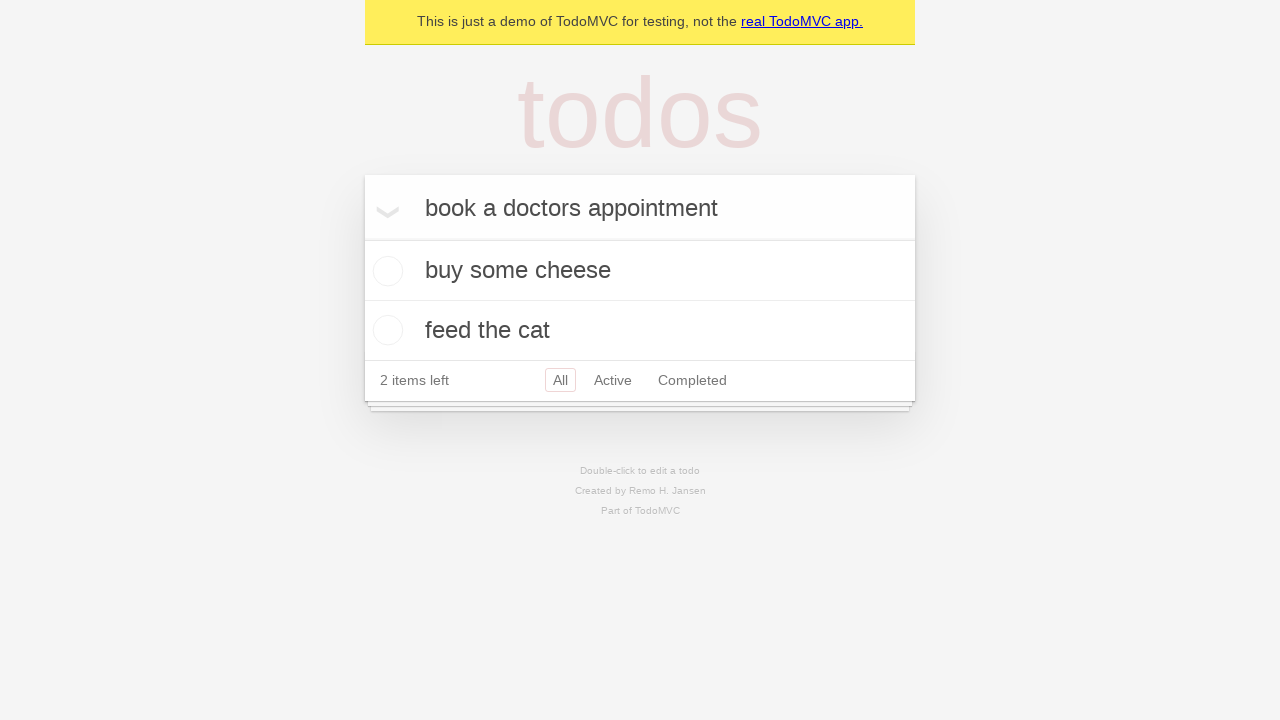

Pressed Enter to add third todo item on internal:attr=[placeholder="What needs to be done?"i]
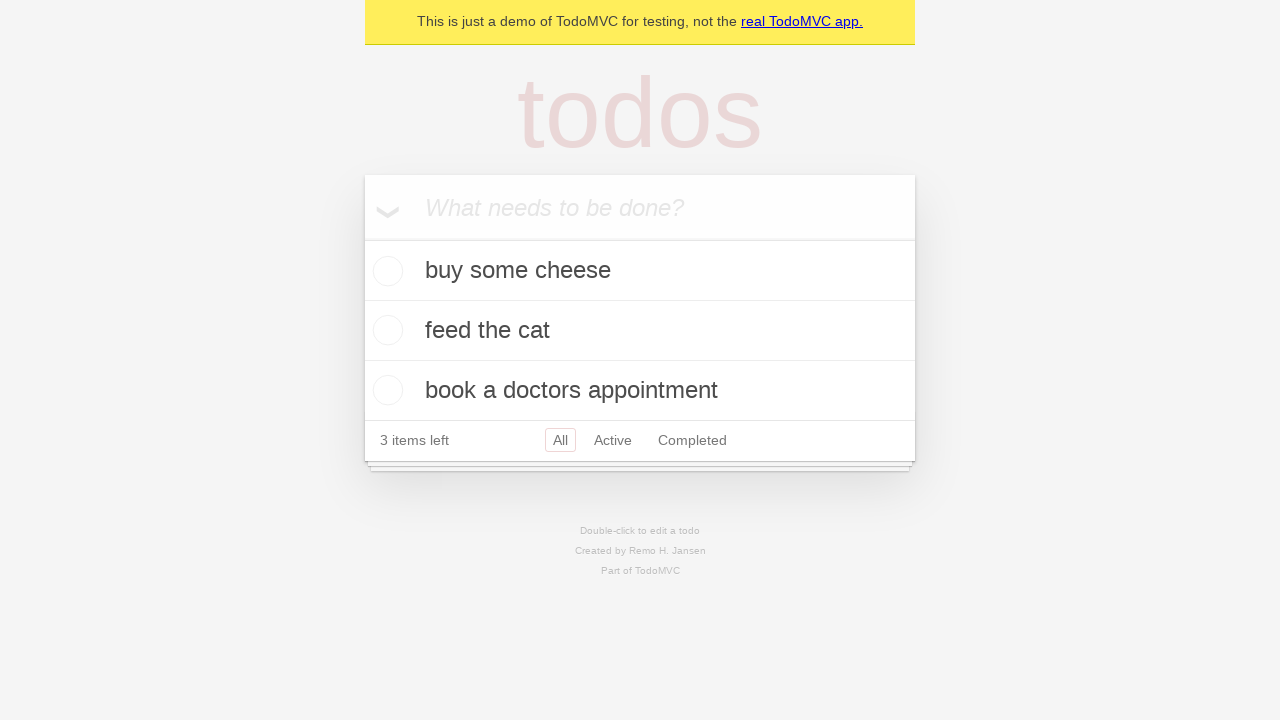

Clicked toggle-all checkbox to mark all items as completed at (362, 238) on internal:label="Mark all as complete"i
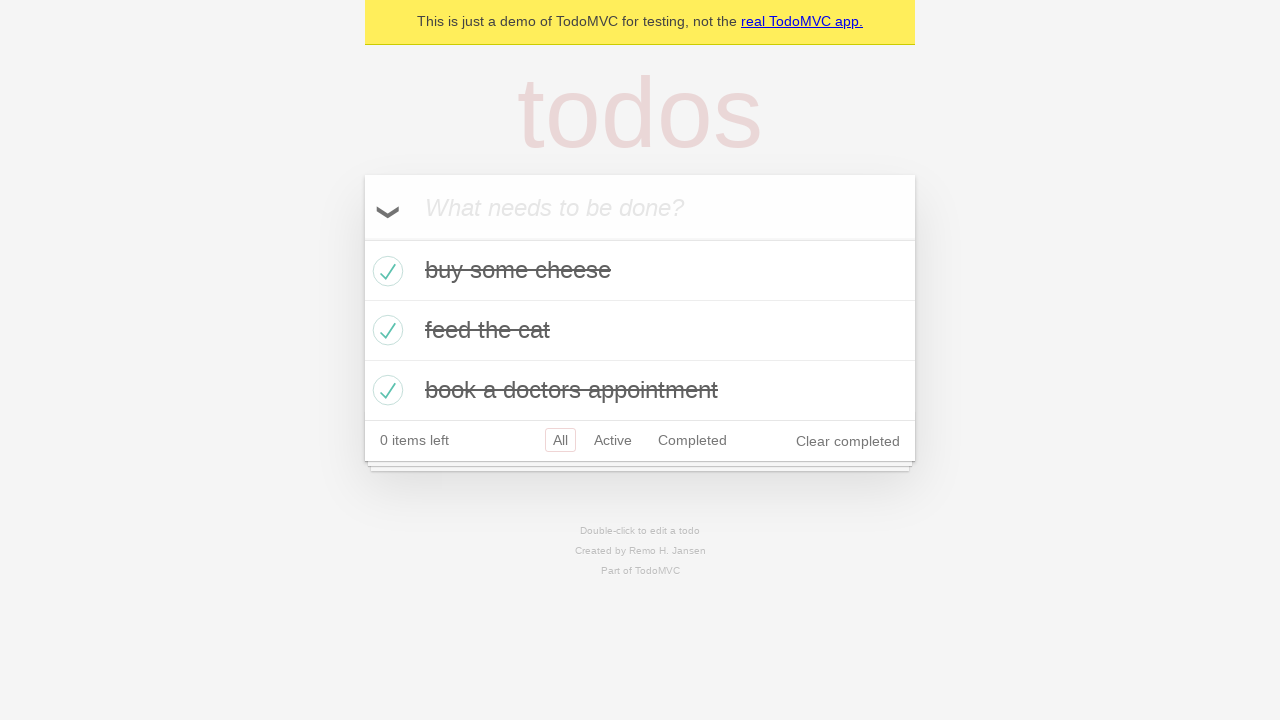

Waited for completed todo items to appear
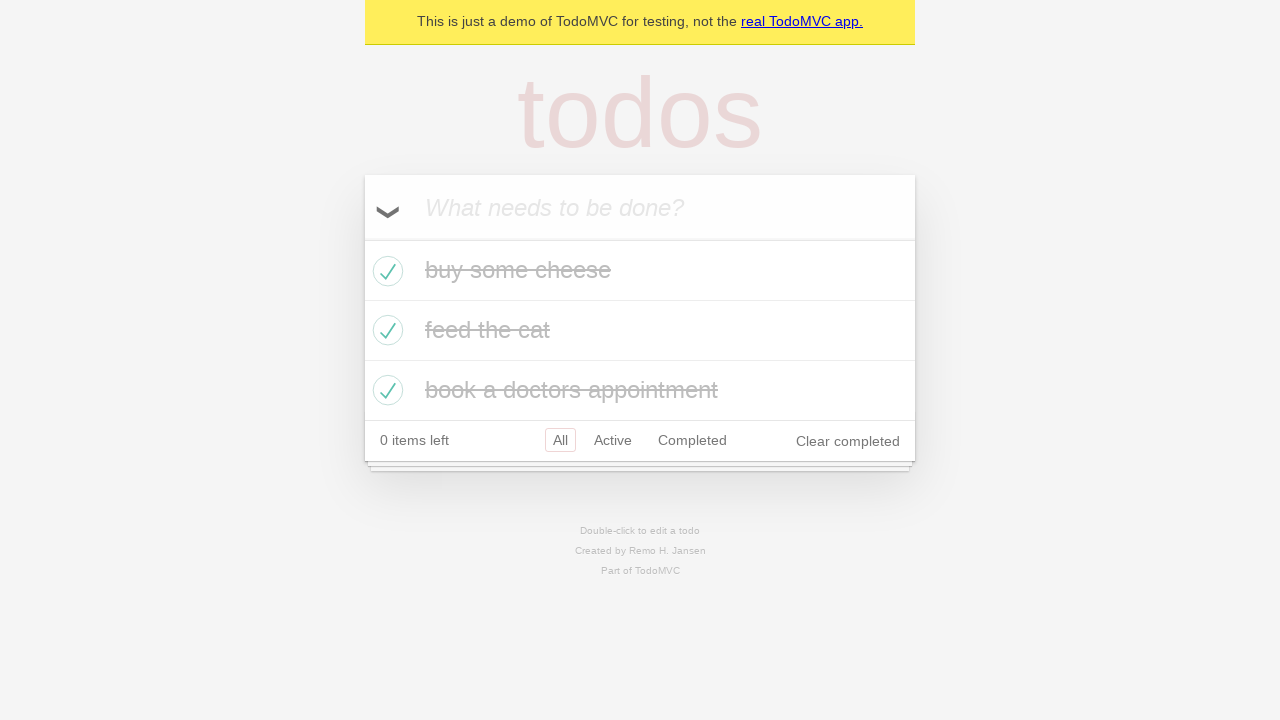

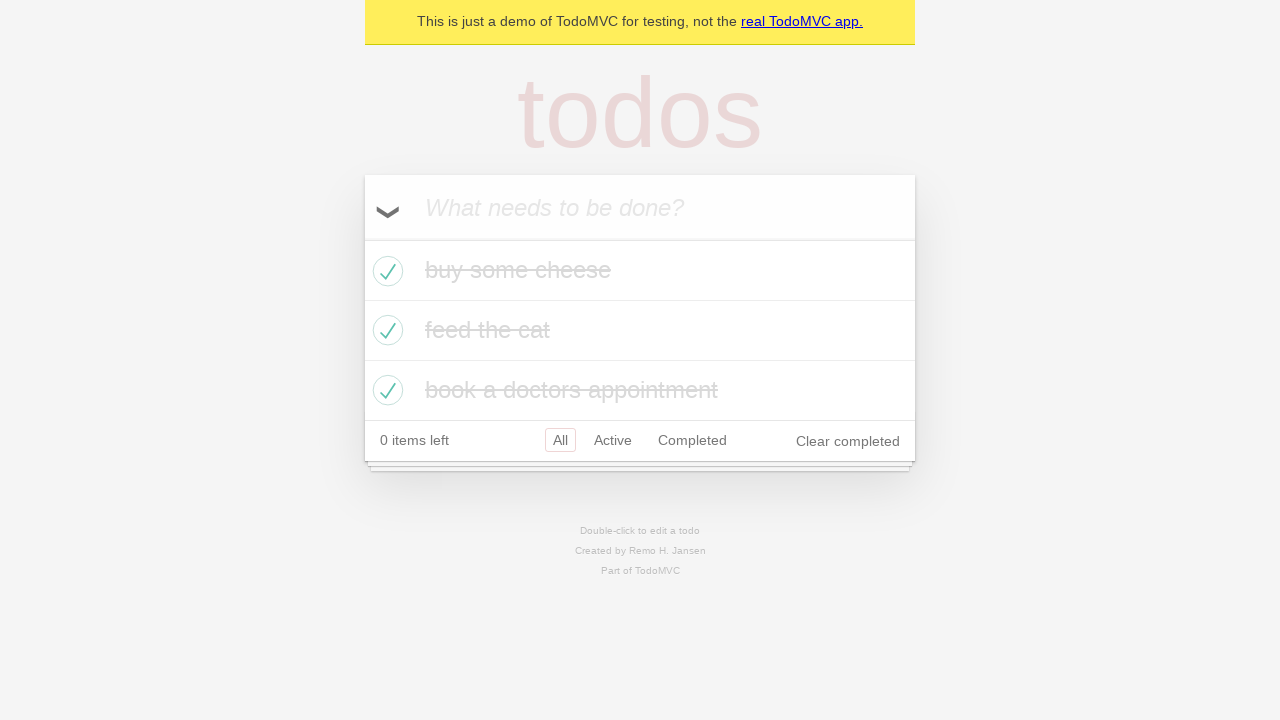